Tests cookie functionality by clicking a button that sets a cookie and then validates the cookie value, followed by adding a new cookie programmatically

Starting URL: https://example.cypress.io/commands/cookies

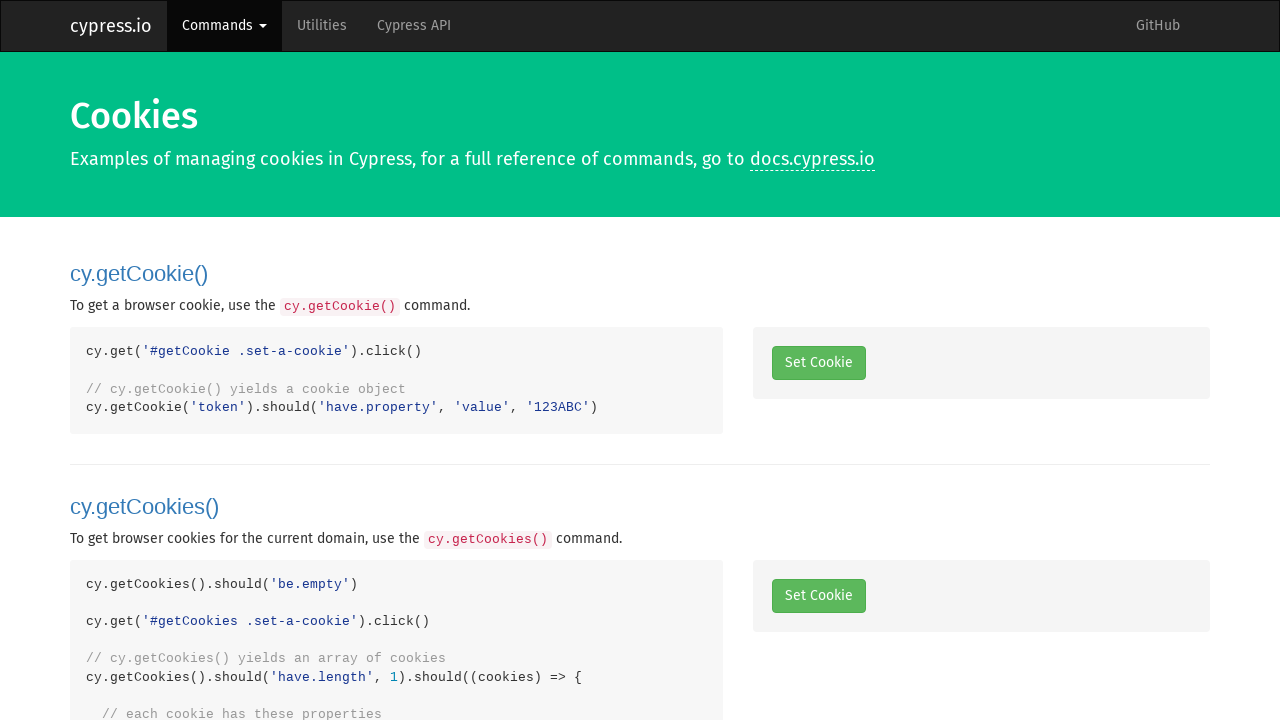

Clicked 'Set Cookie' button at (818, 363) on .set-a-cookie
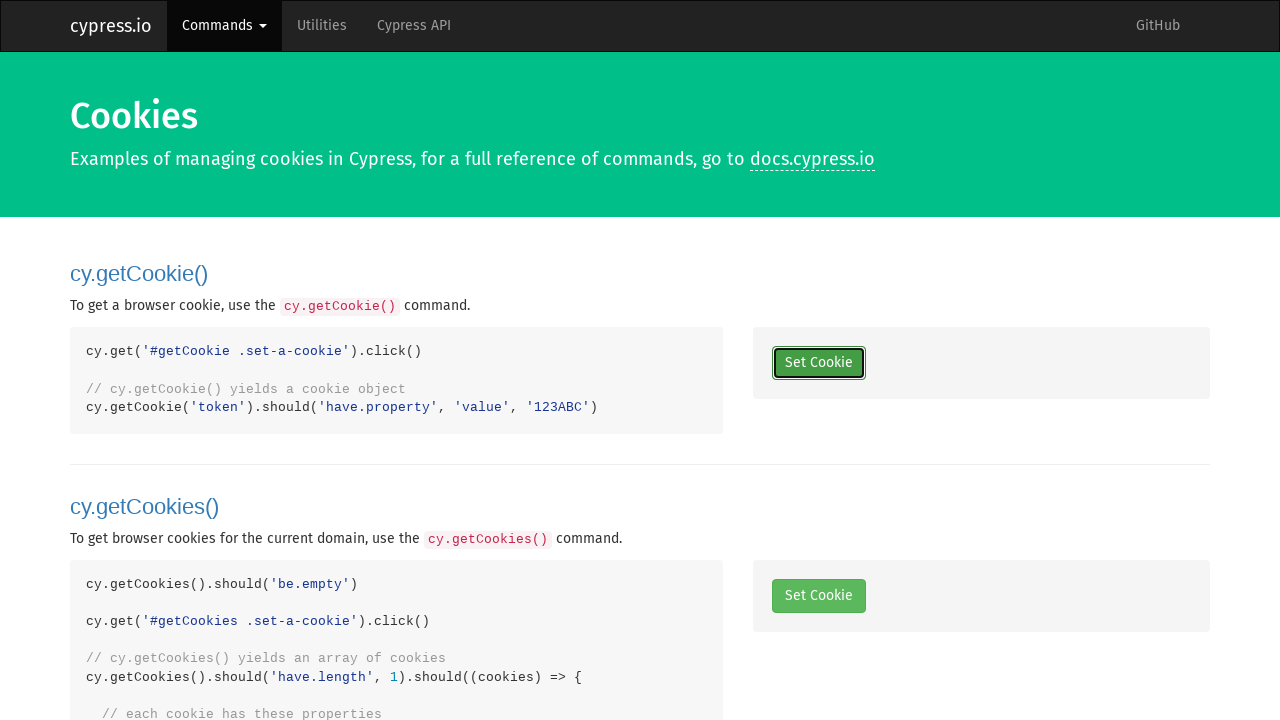

Waited 500ms for cookie to be set
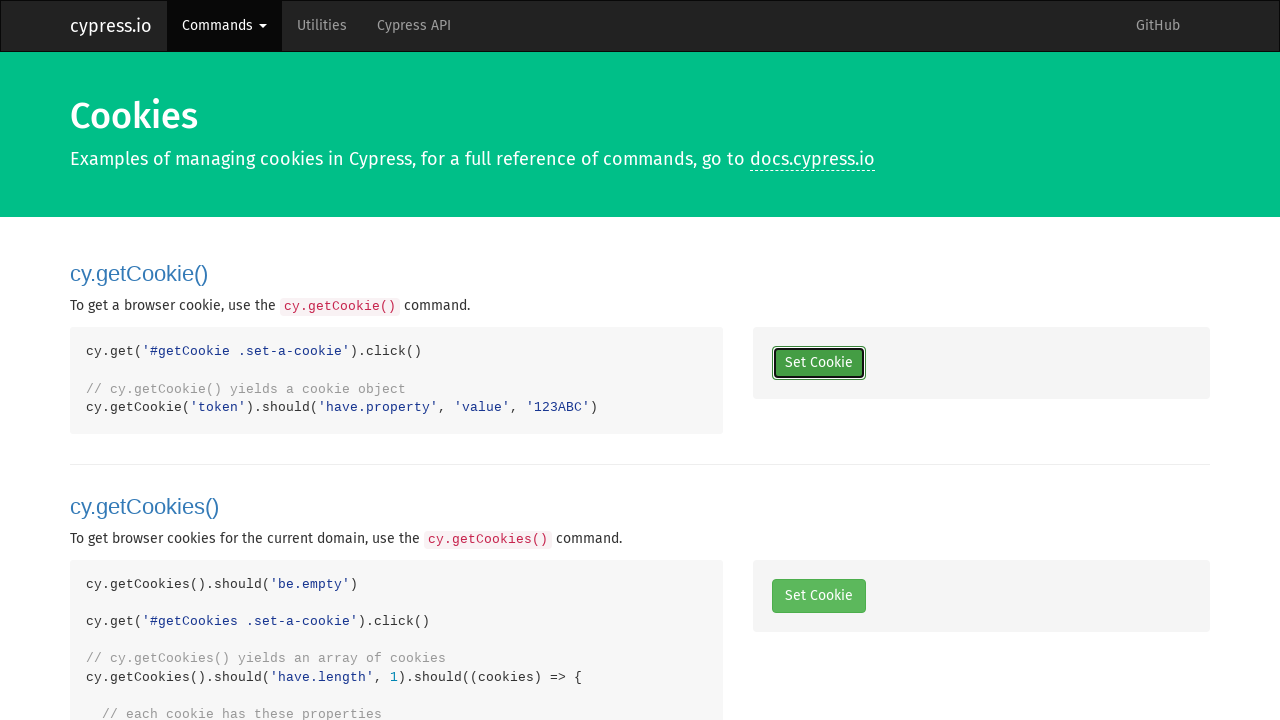

Retrieved all cookies from context
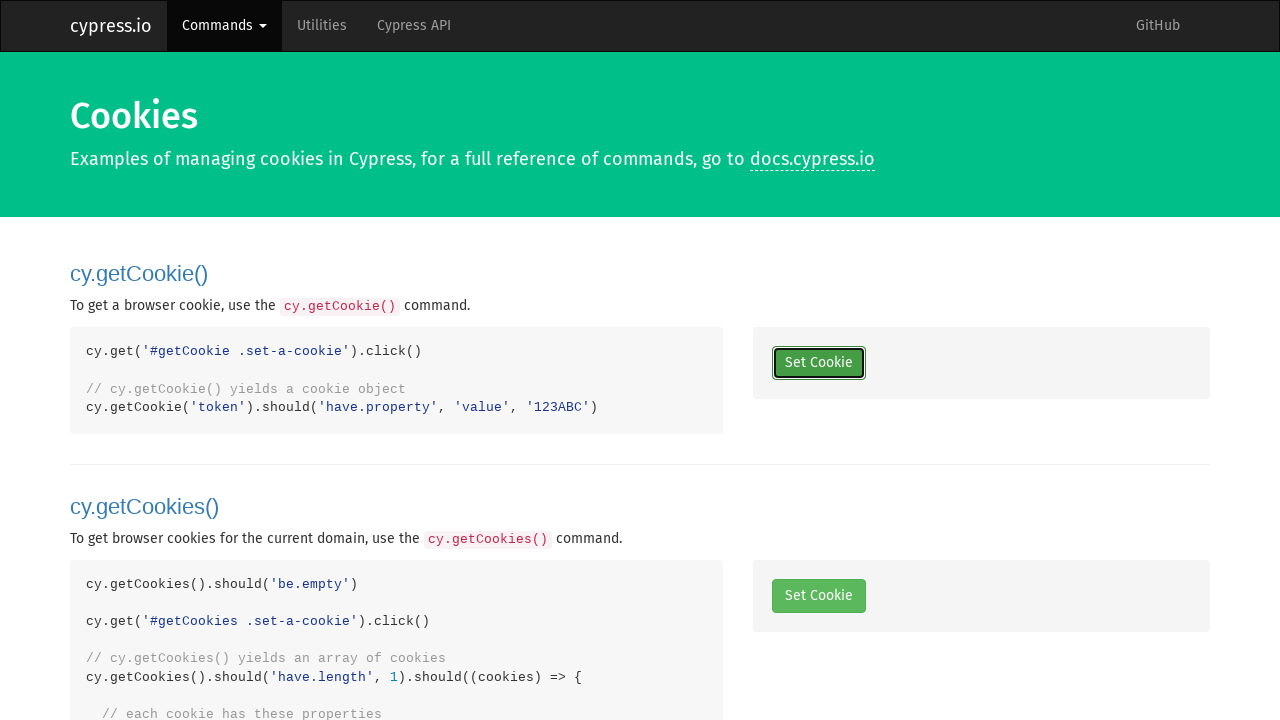

Extracted token cookie from cookies list
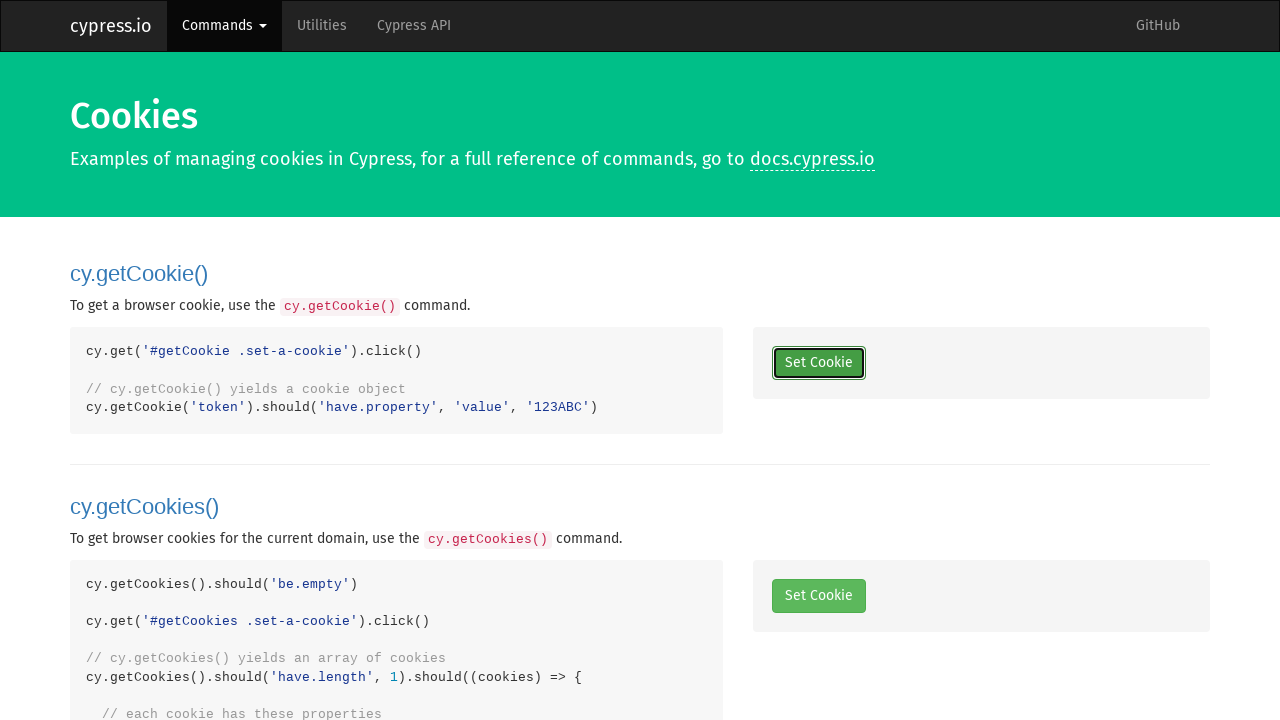

Verified that token cookie exists
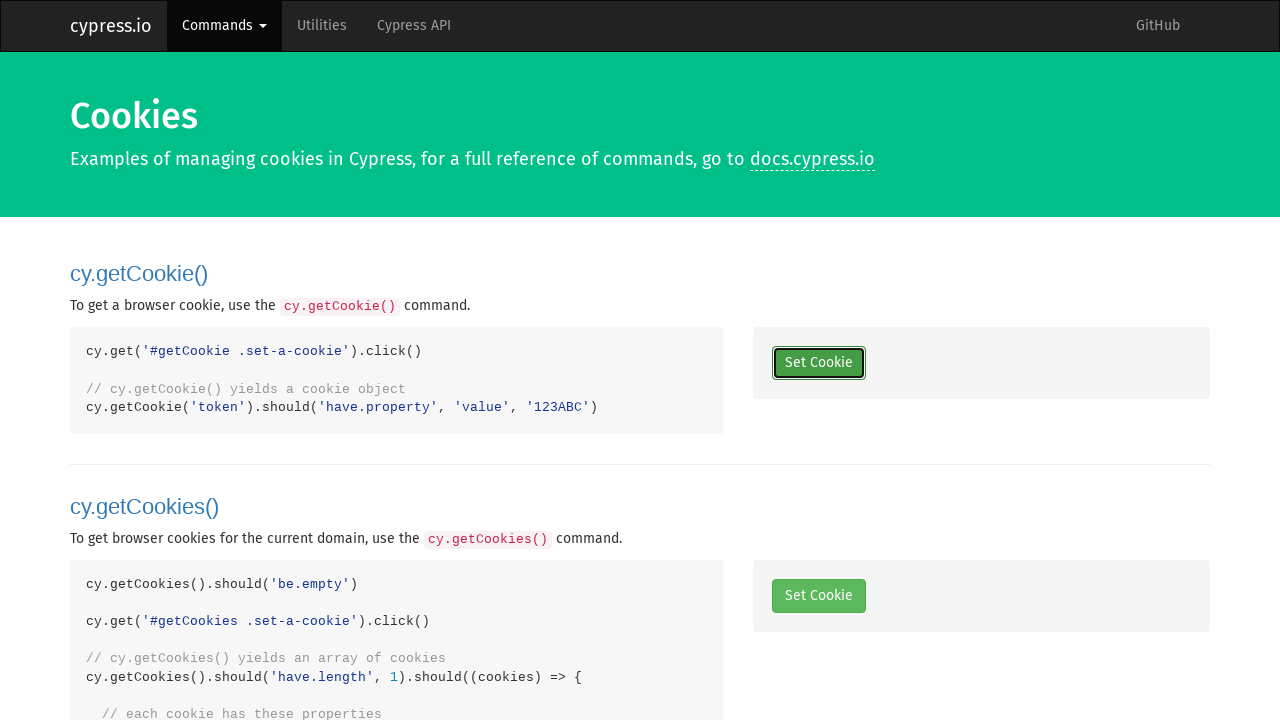

Validated token cookie value is '123ABC'
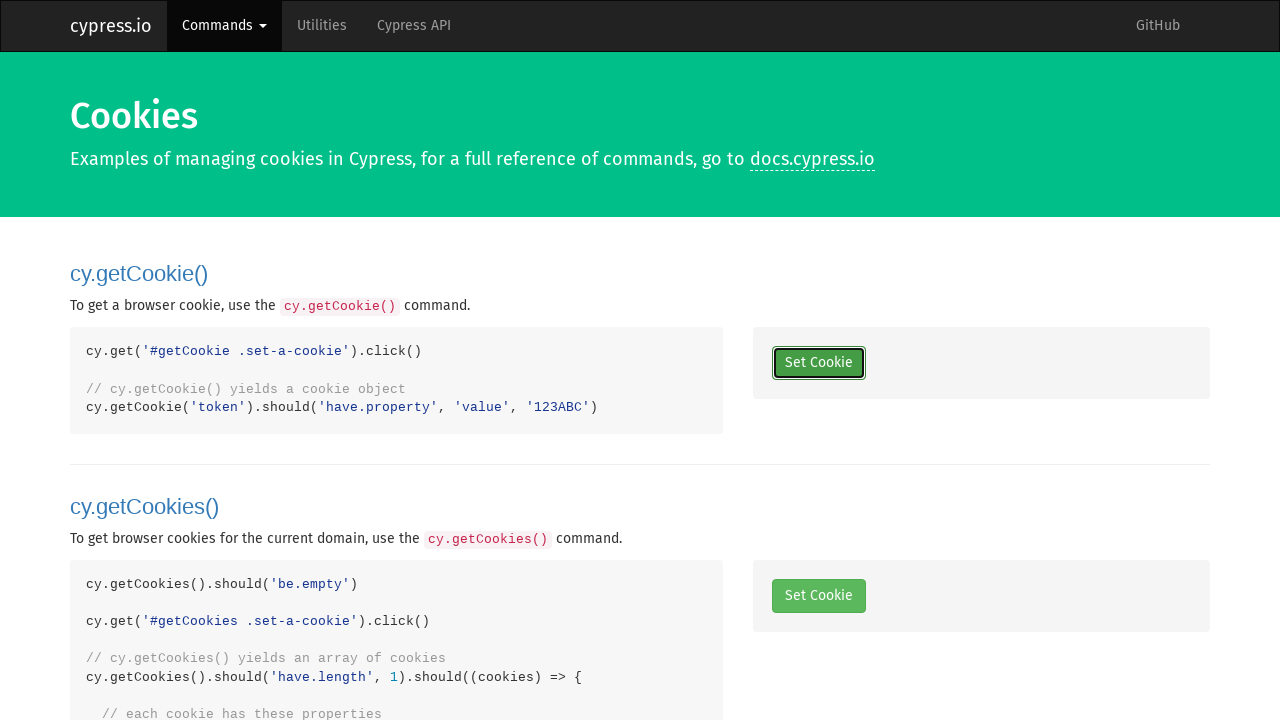

Added new cookie 'cookieKey123' with value 'cookieValue123'
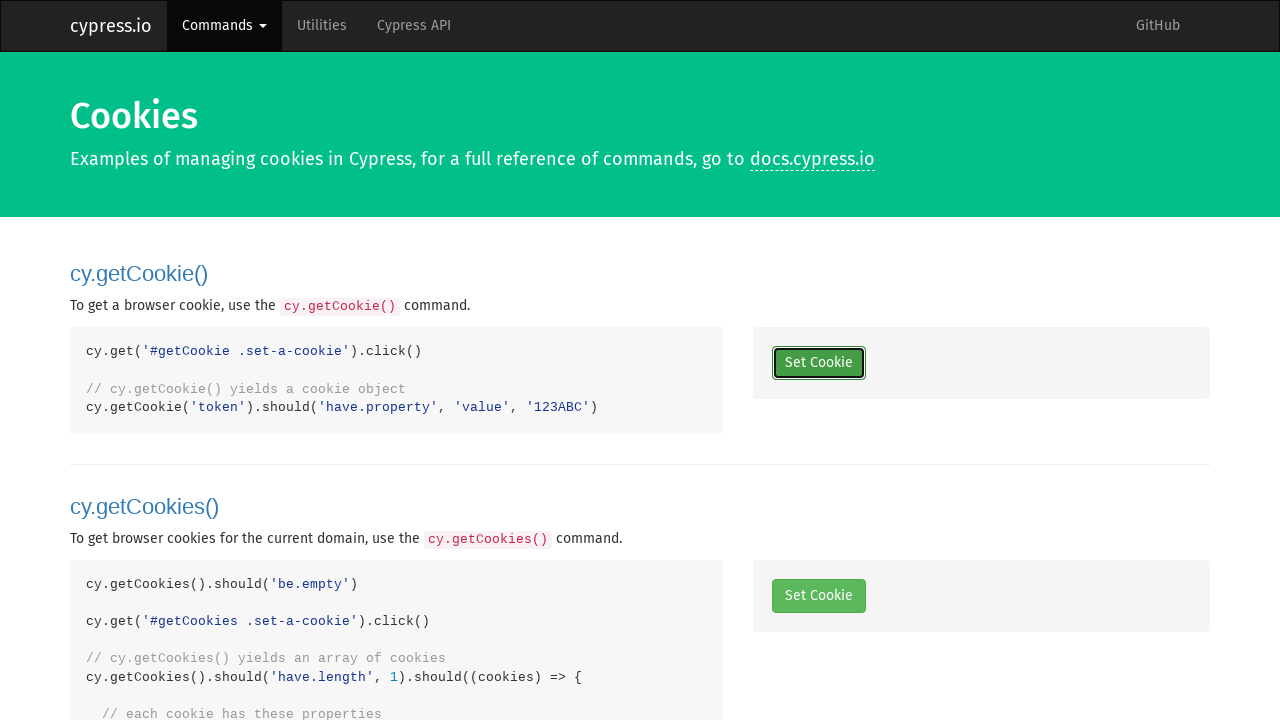

Retrieved all cookies again to verify added cookie
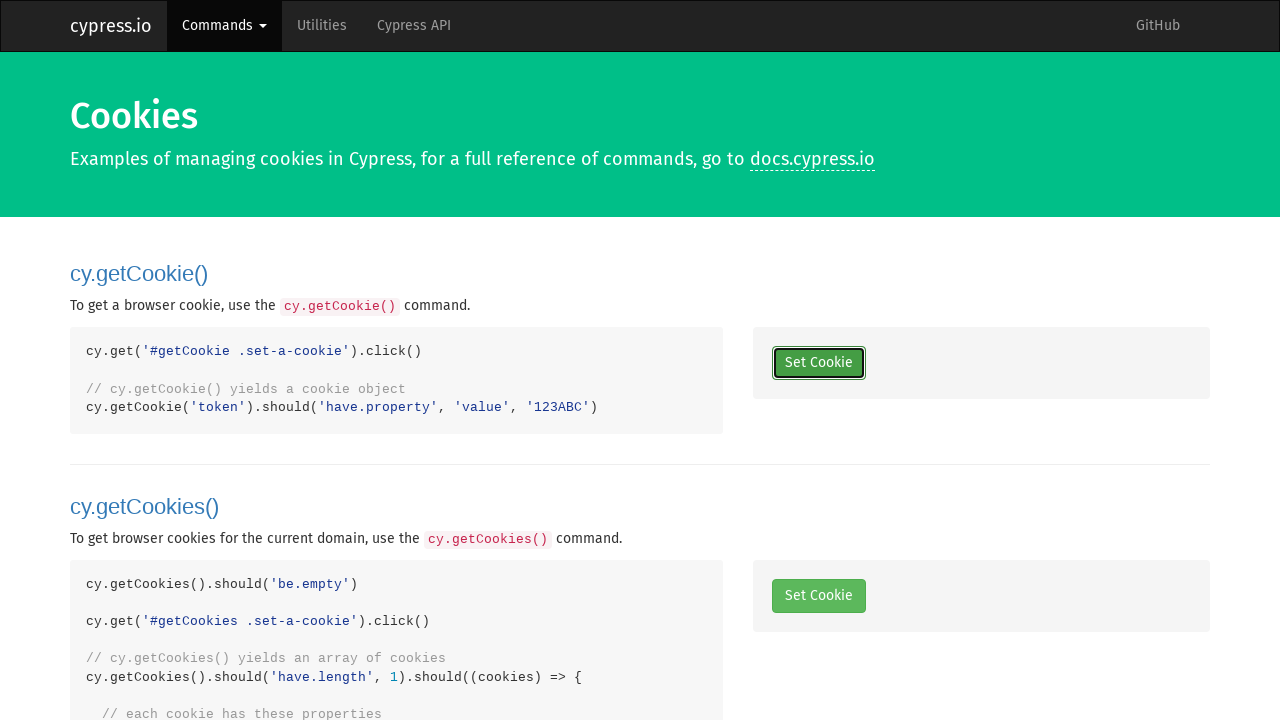

Extracted added cookie from cookies list
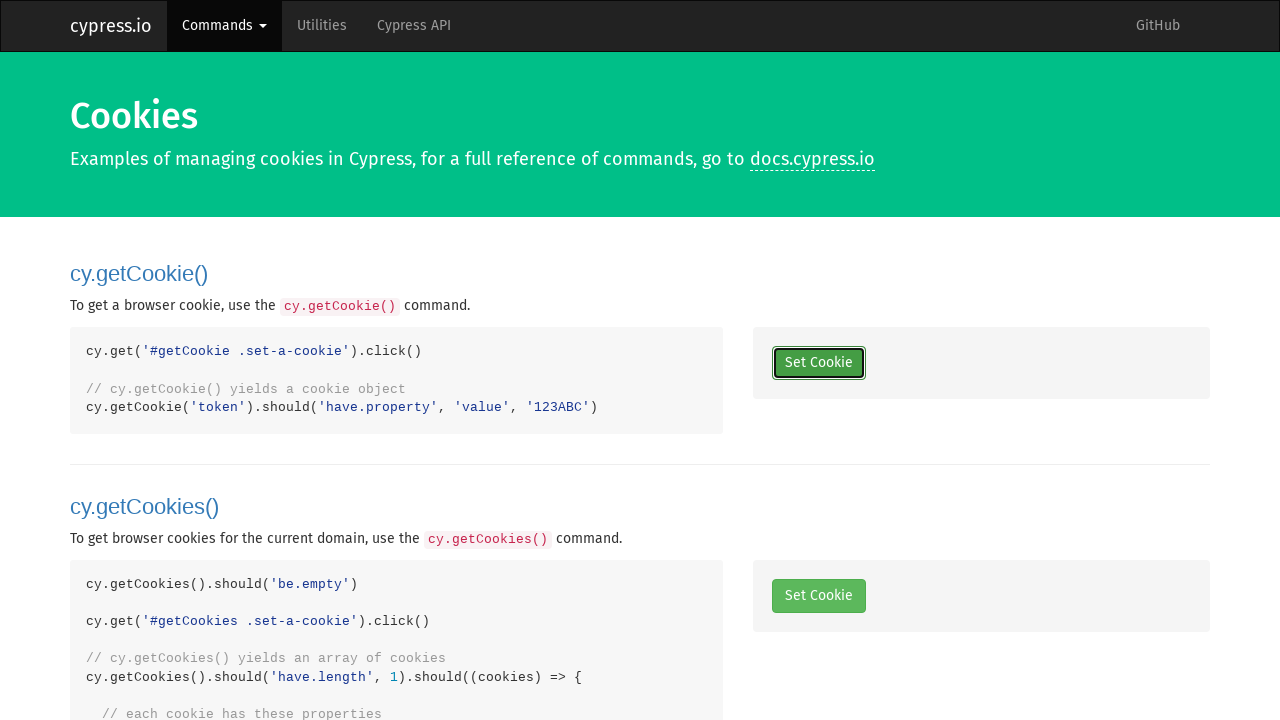

Verified that added cookie exists
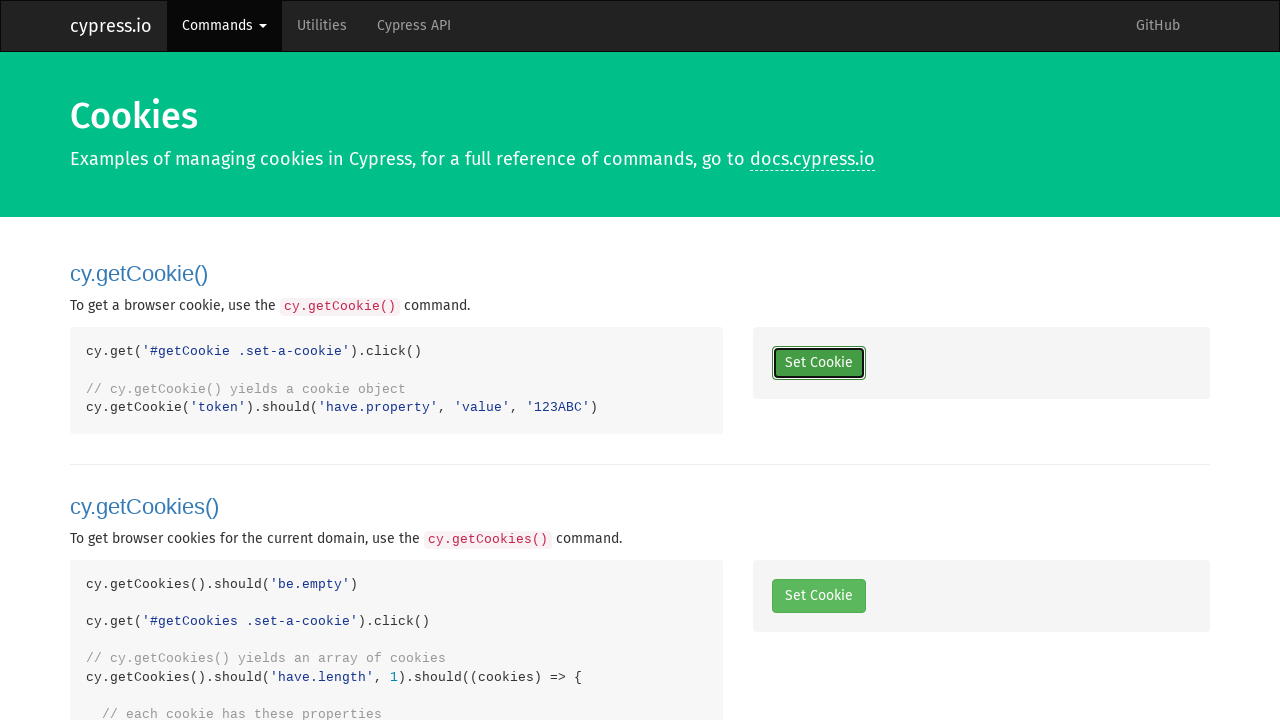

Validated added cookie value is 'cookieValue123'
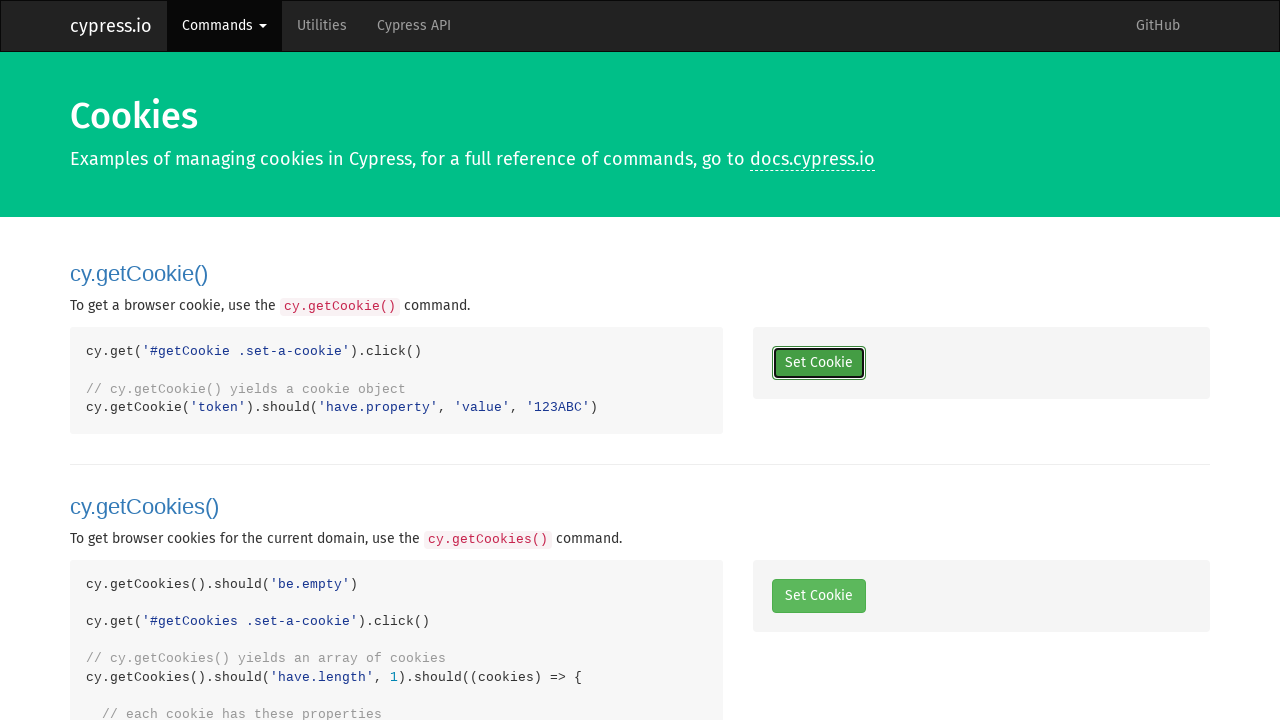

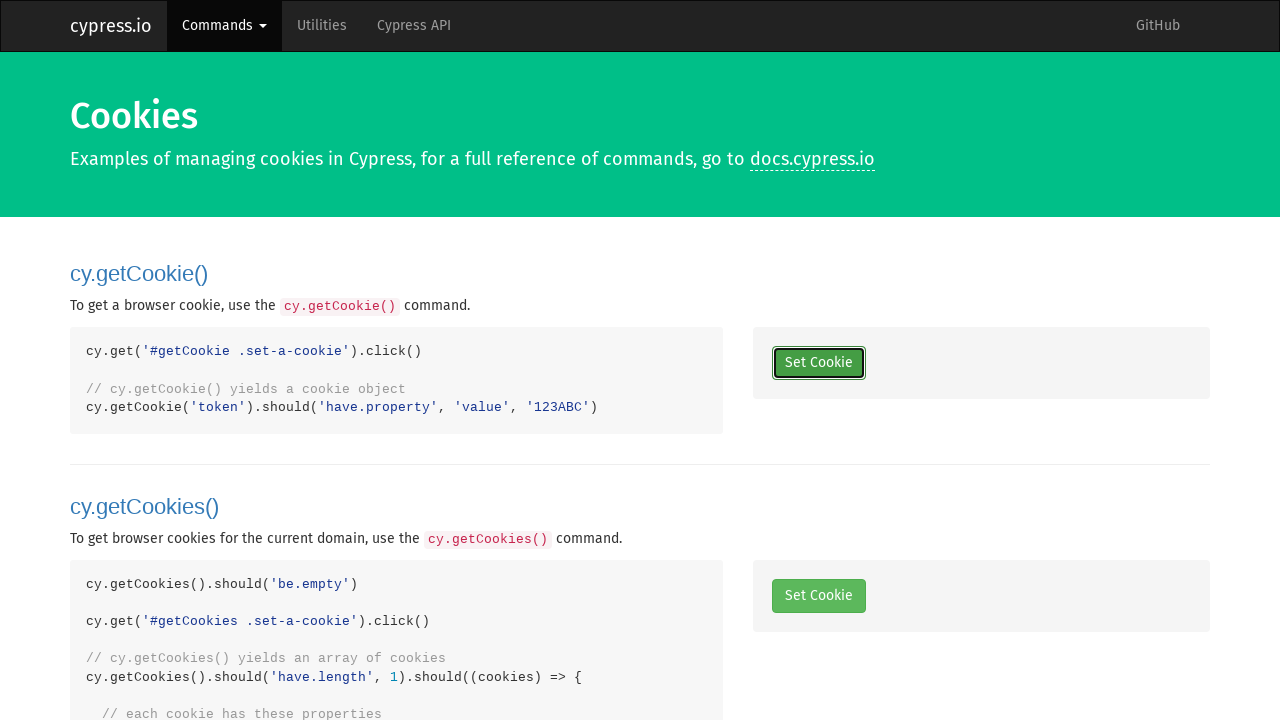